Tests calendar date picker functionality by selecting a specific date (June 16, 2028) through year, month, and day navigation, then verifies the selected values in the input fields.

Starting URL: https://rahulshettyacademy.com/seleniumPractise/#/offers

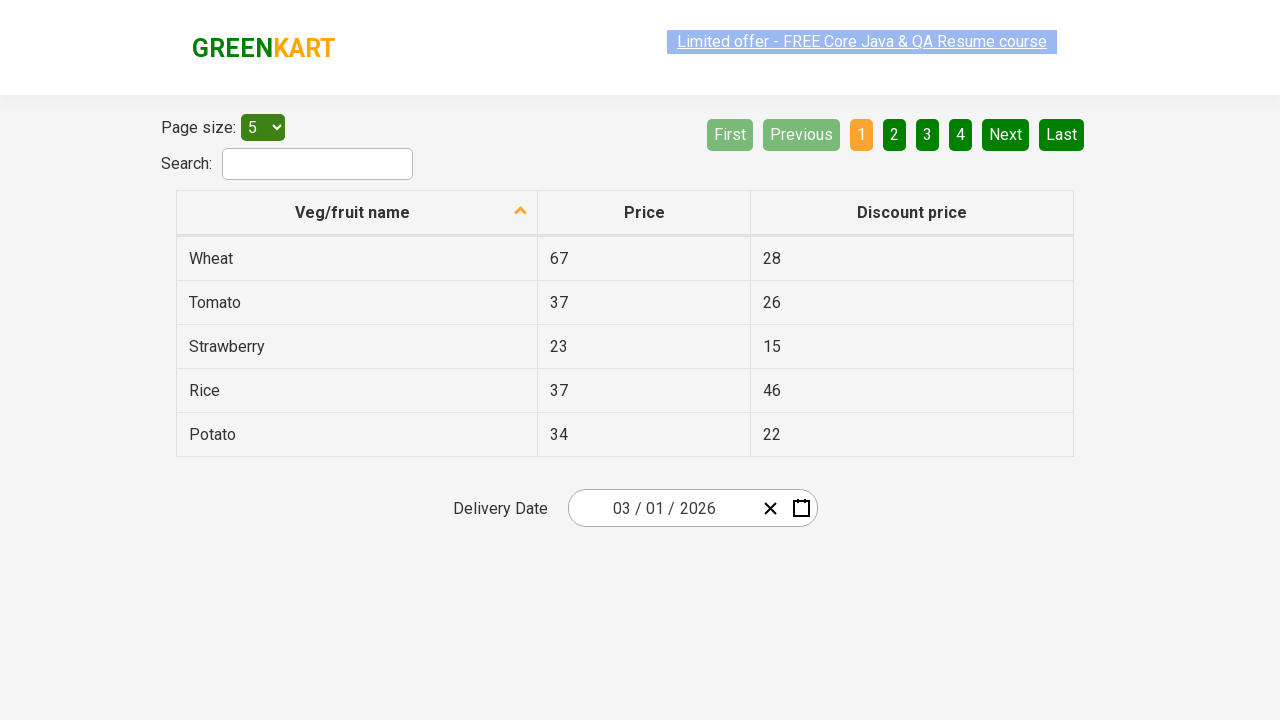

Clicked date picker input group to open calendar at (662, 508) on .react-date-picker__inputGroup
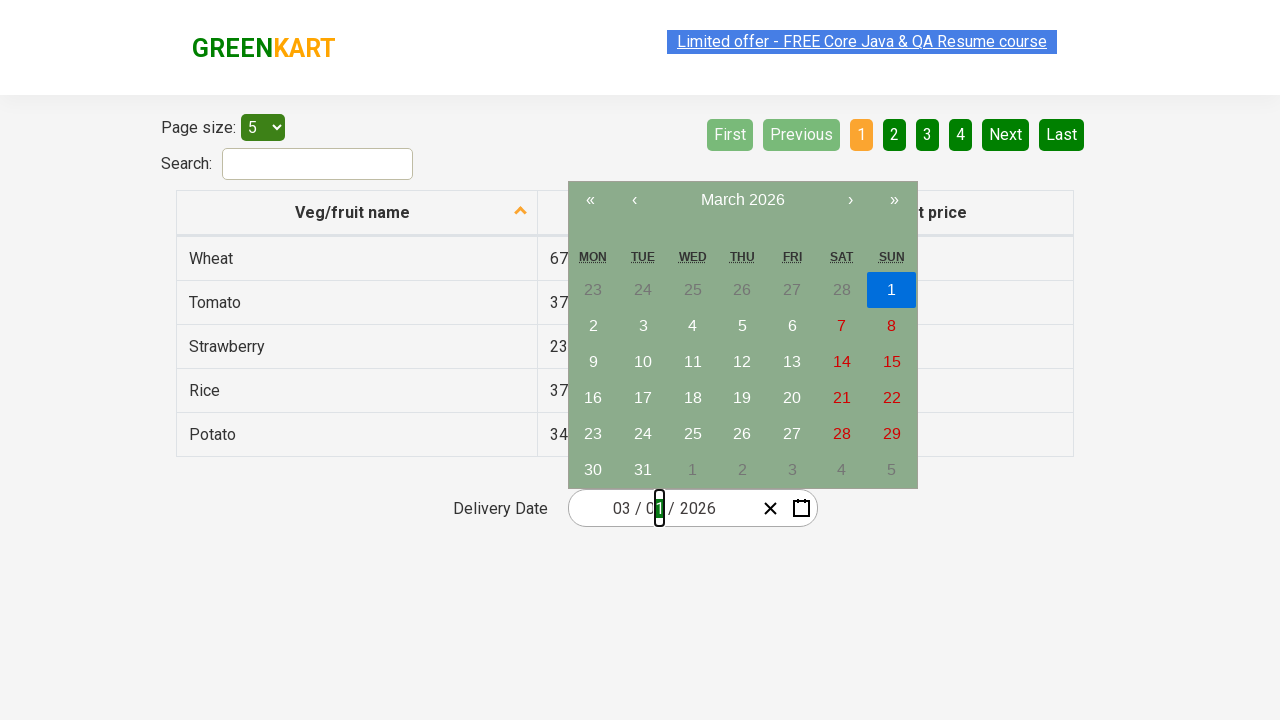

Clicked to navigate to year selection view at (742, 200) on .react-calendar__navigation__label__labelText--from
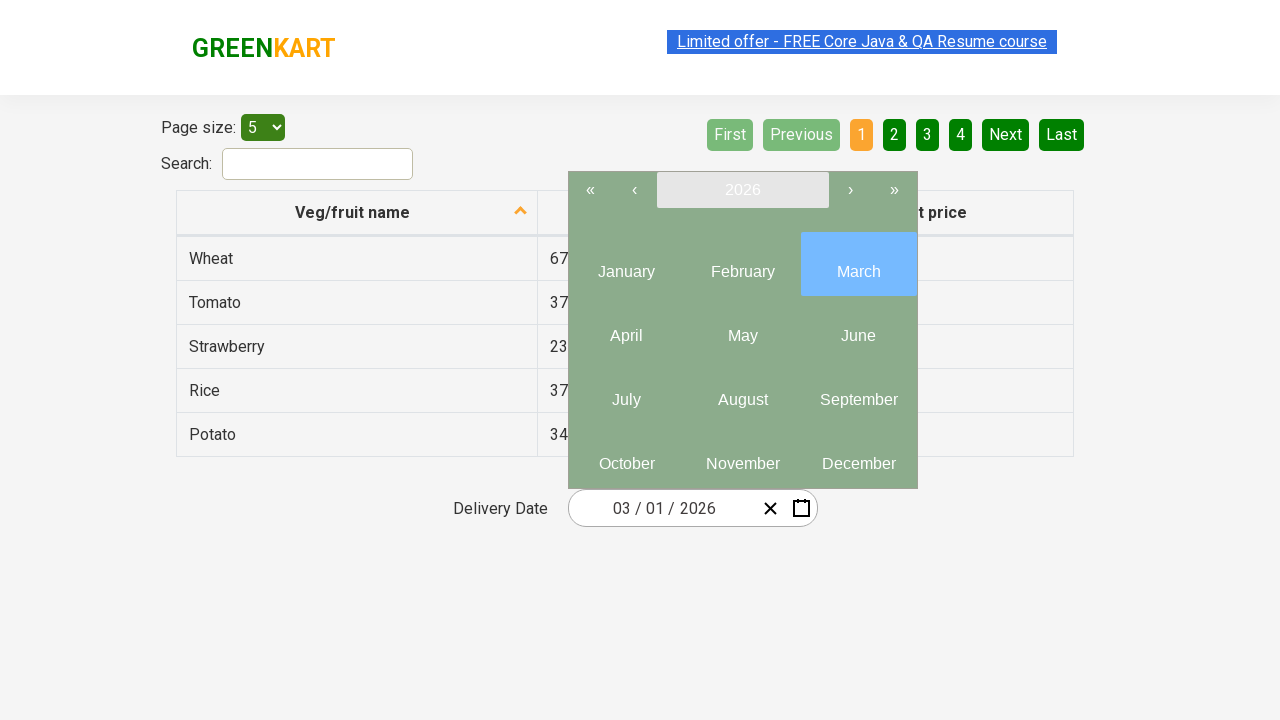

Clicked again to navigate to decade view at (742, 190) on .react-calendar__navigation__label__labelText--from
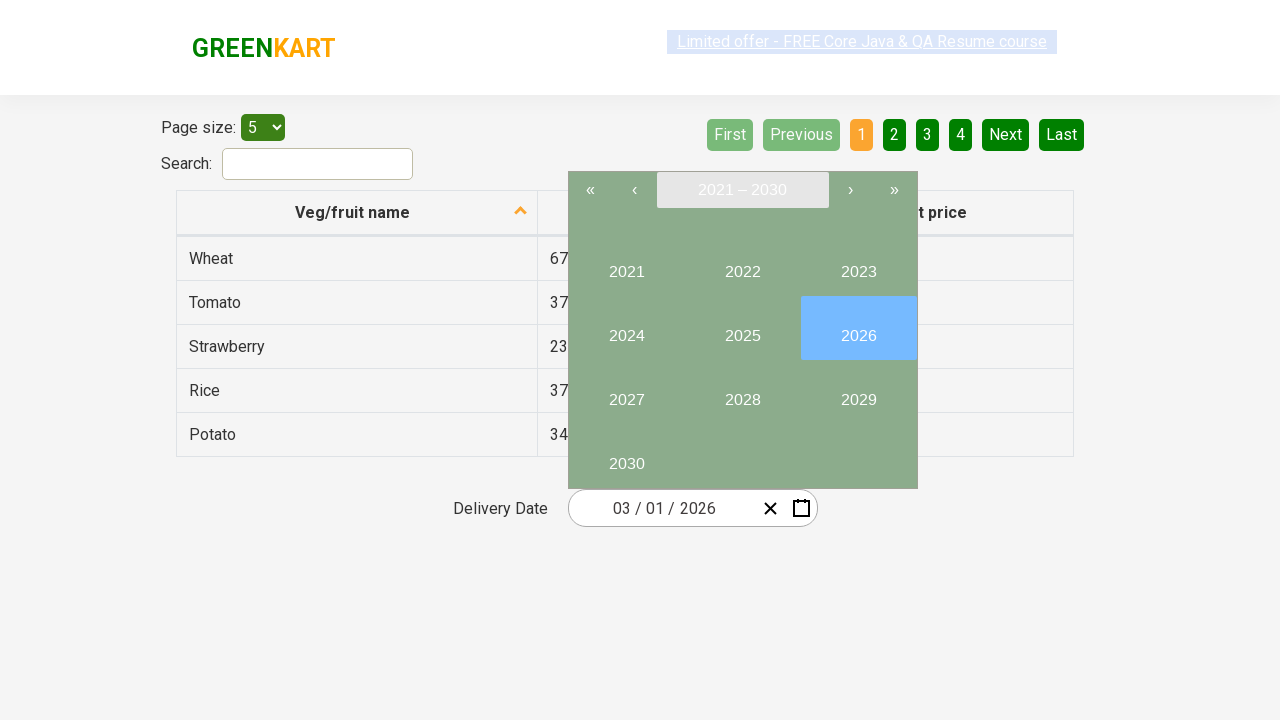

Selected year 2028 at (742, 392) on internal:text="2028"i
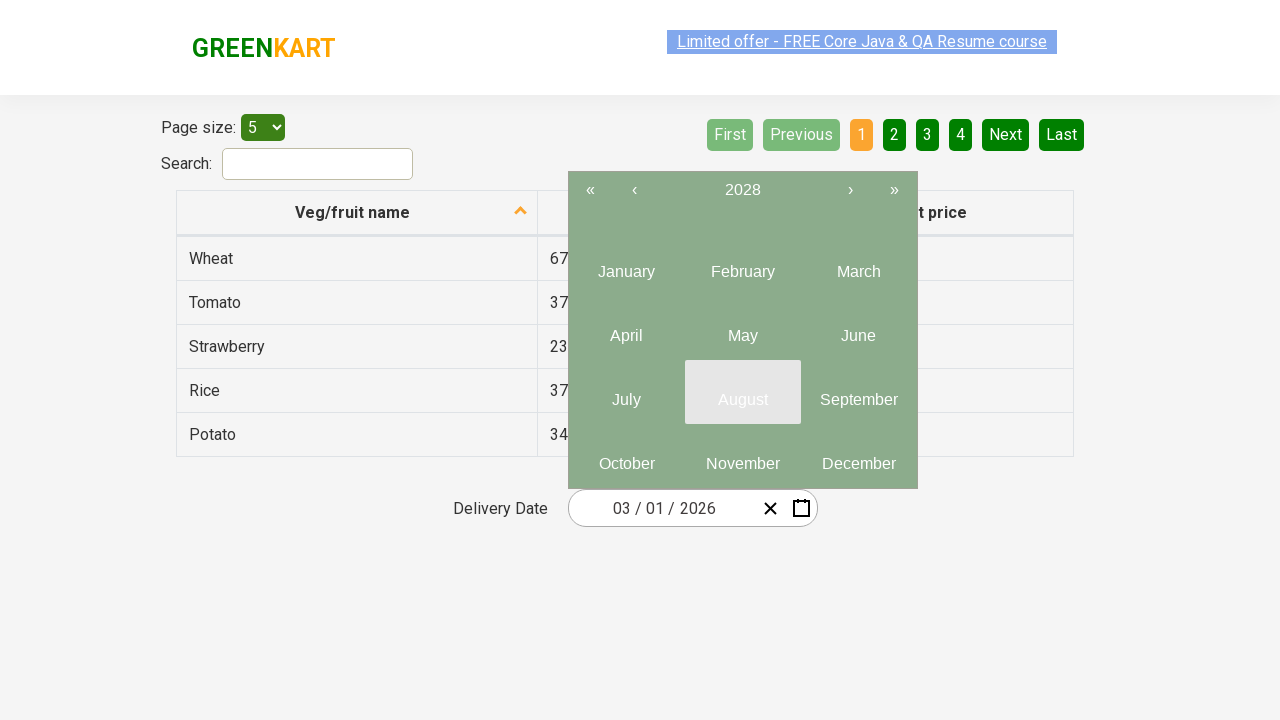

Selected month 6 (June) at (858, 328) on .react-calendar__year-view__months__month >> nth=5
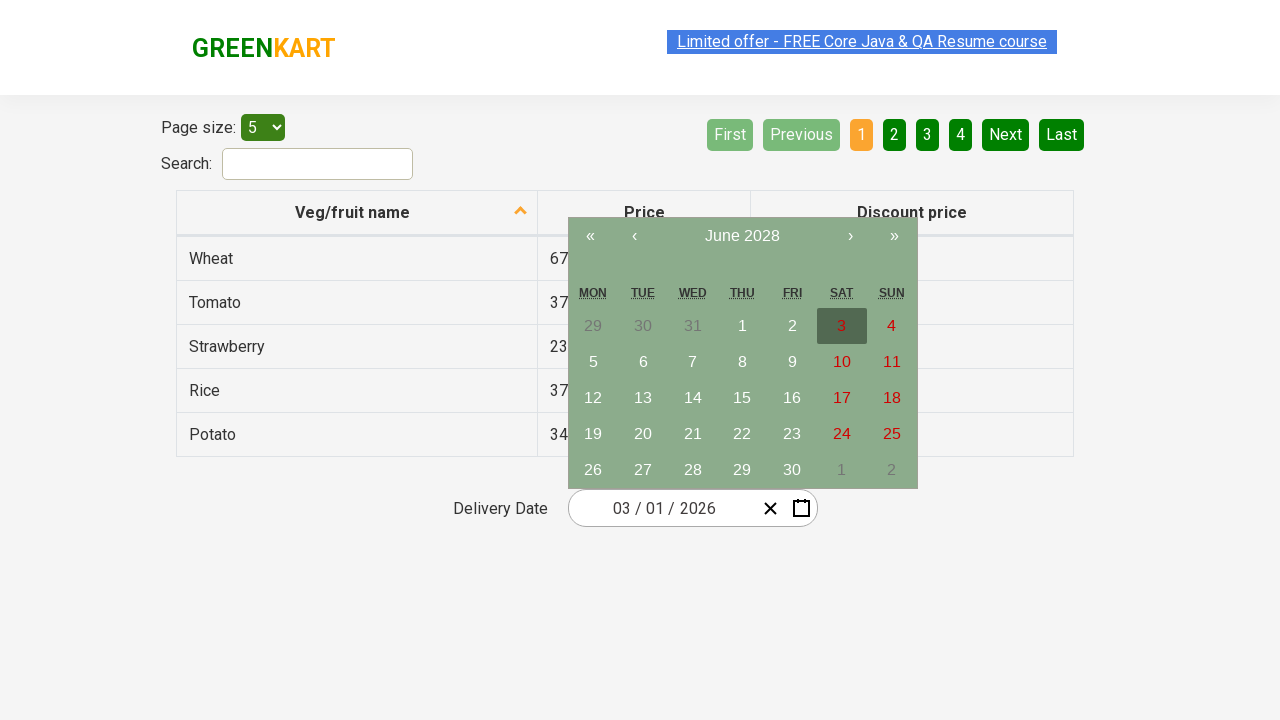

Selected day 16 at (792, 398) on //abbr[text()="16"]
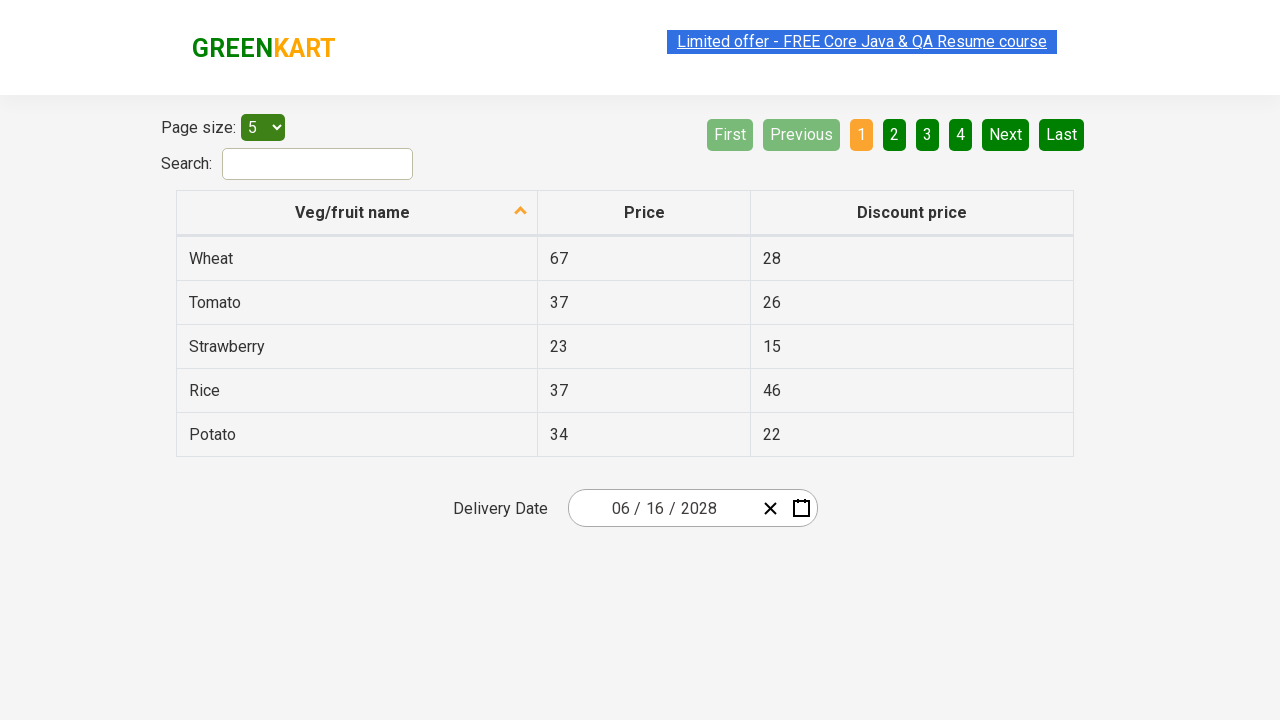

Verified month field has value 6
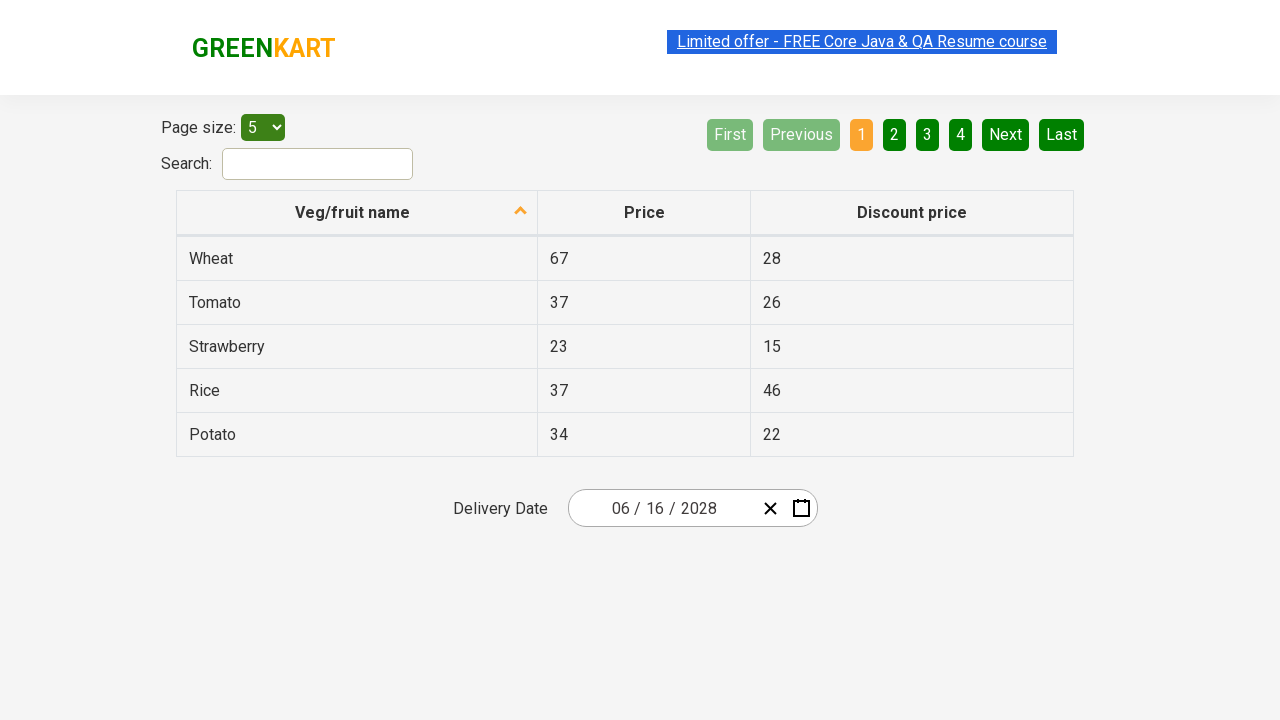

Verified day field has value 16
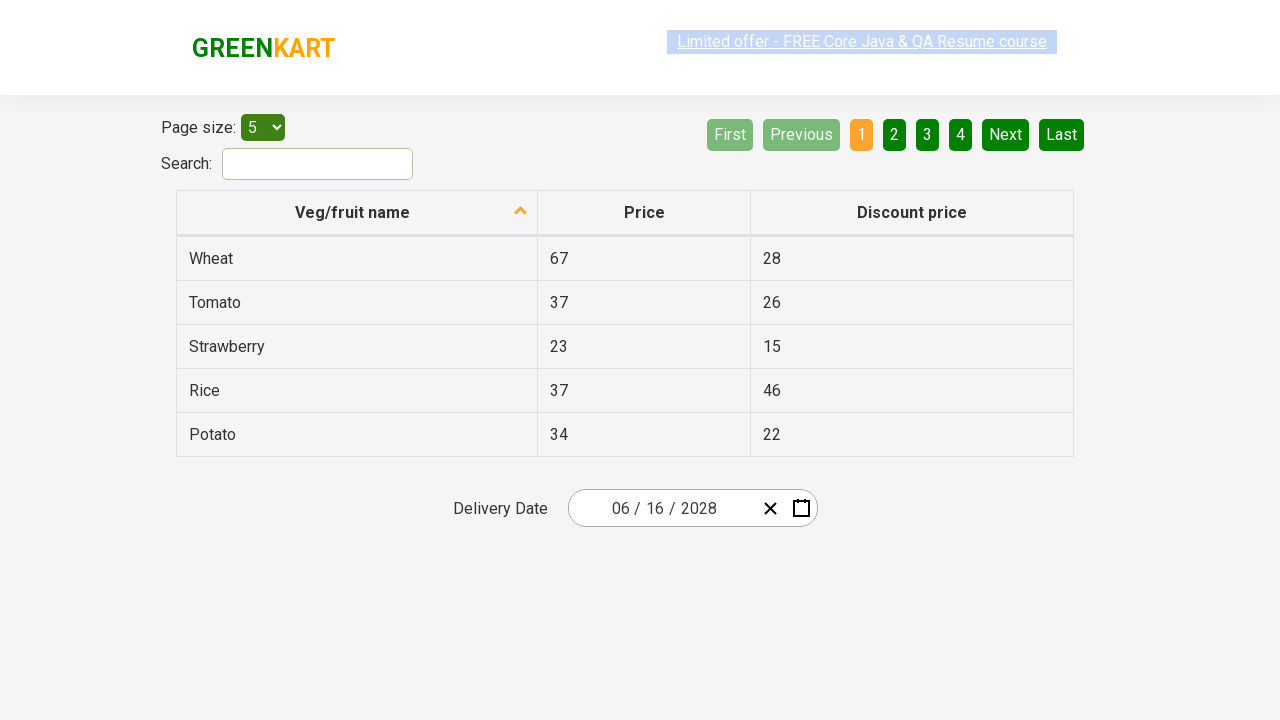

Verified year field has value 2028
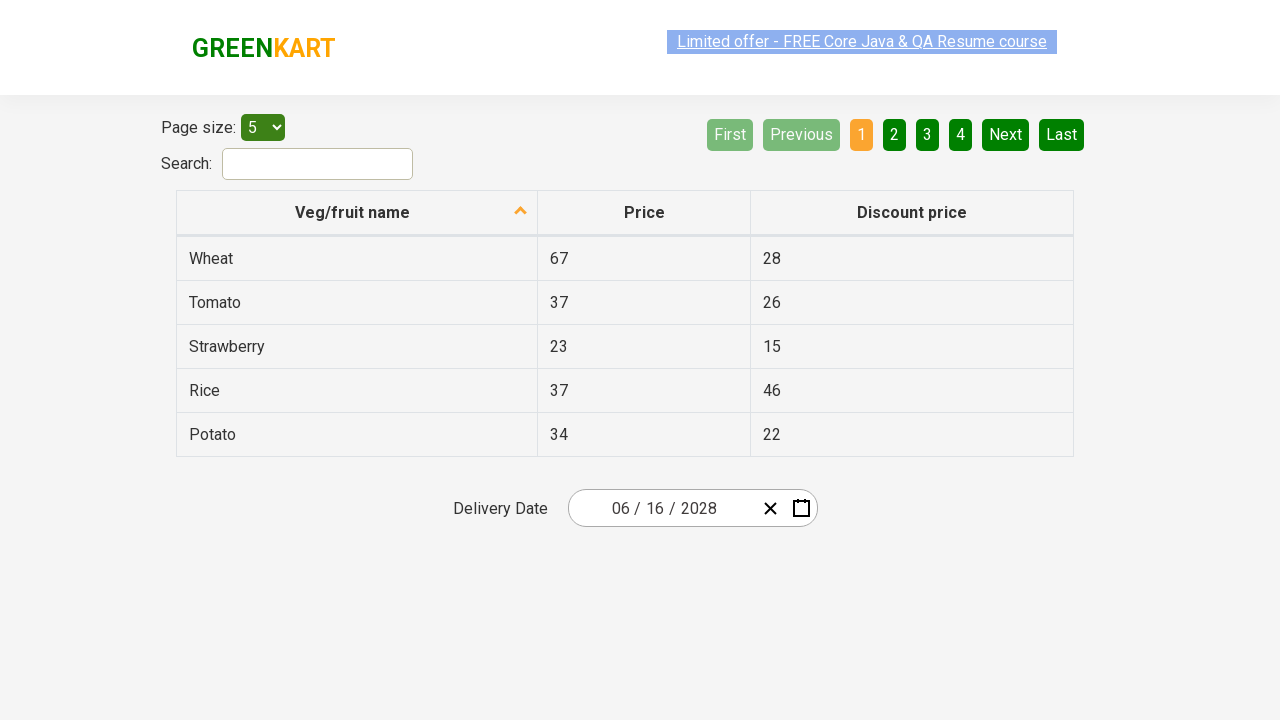

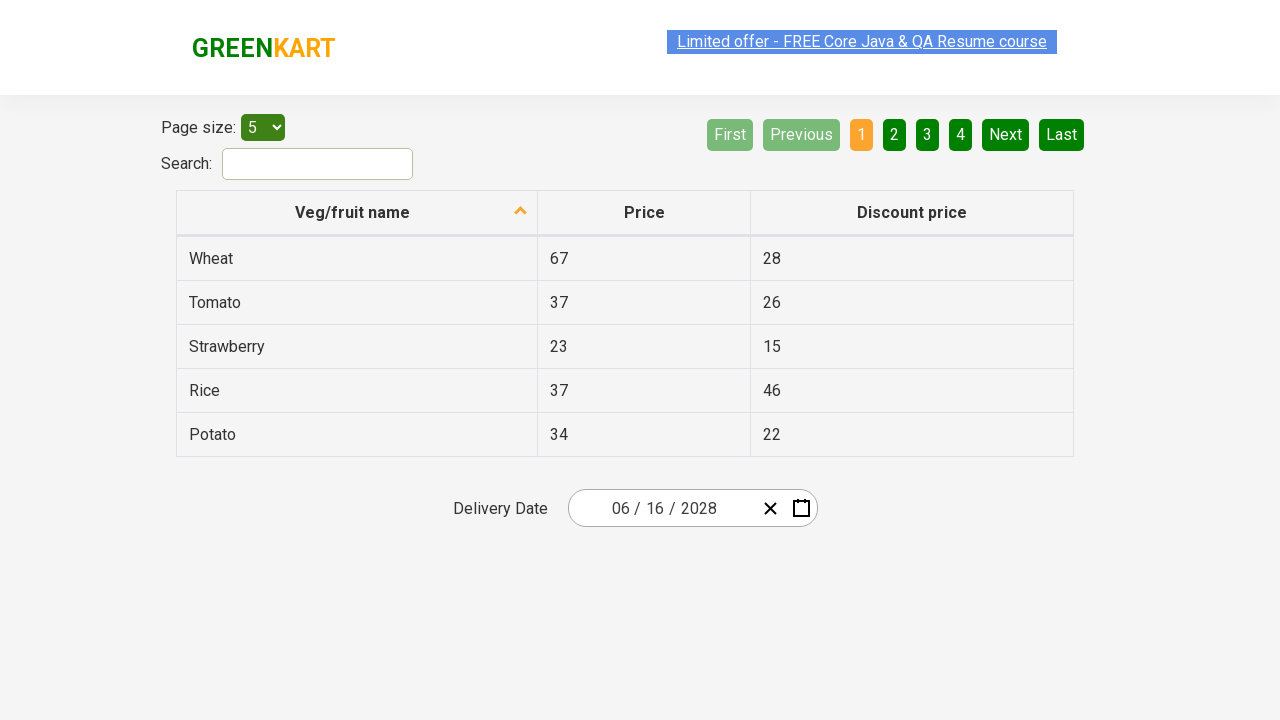